Tests the sorting functionality of a vegetable/fruit offers table by clicking the column header to sort and verifying the table data is properly sorted alphabetically.

Starting URL: https://rahulshettyacademy.com/seleniumPractise/#/offers

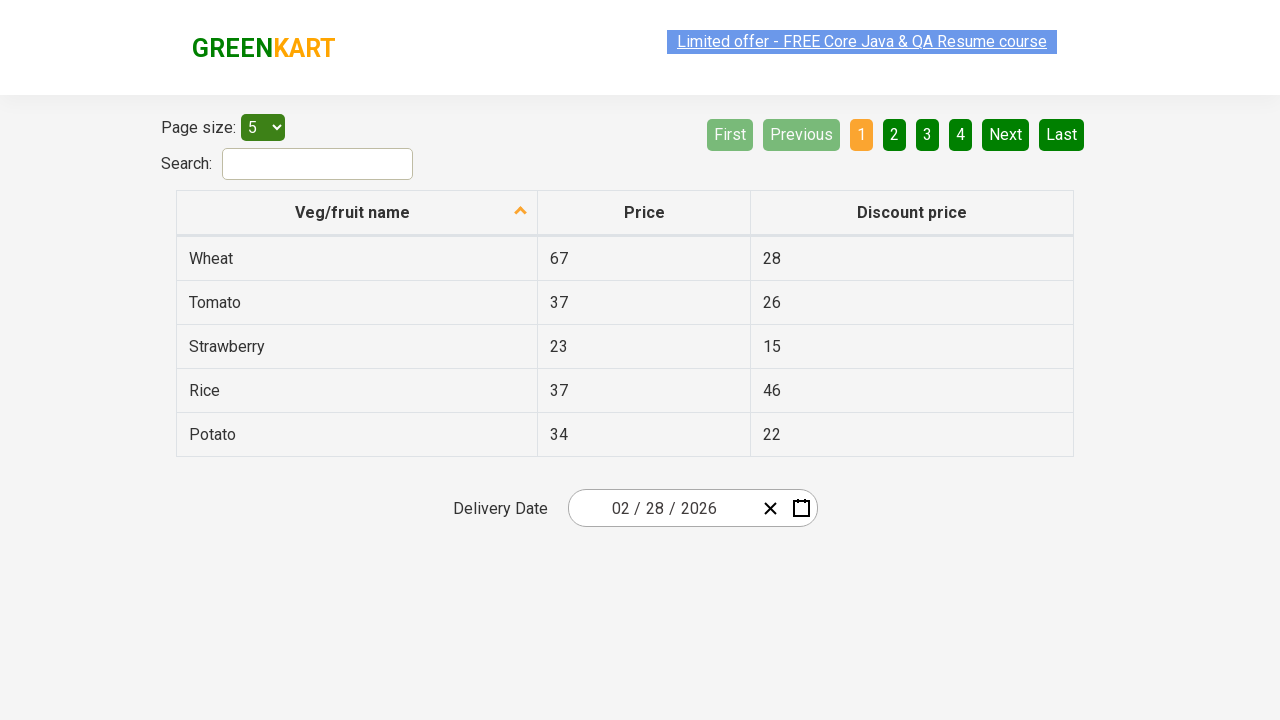

Waited for the Veg/fruit name column header to load
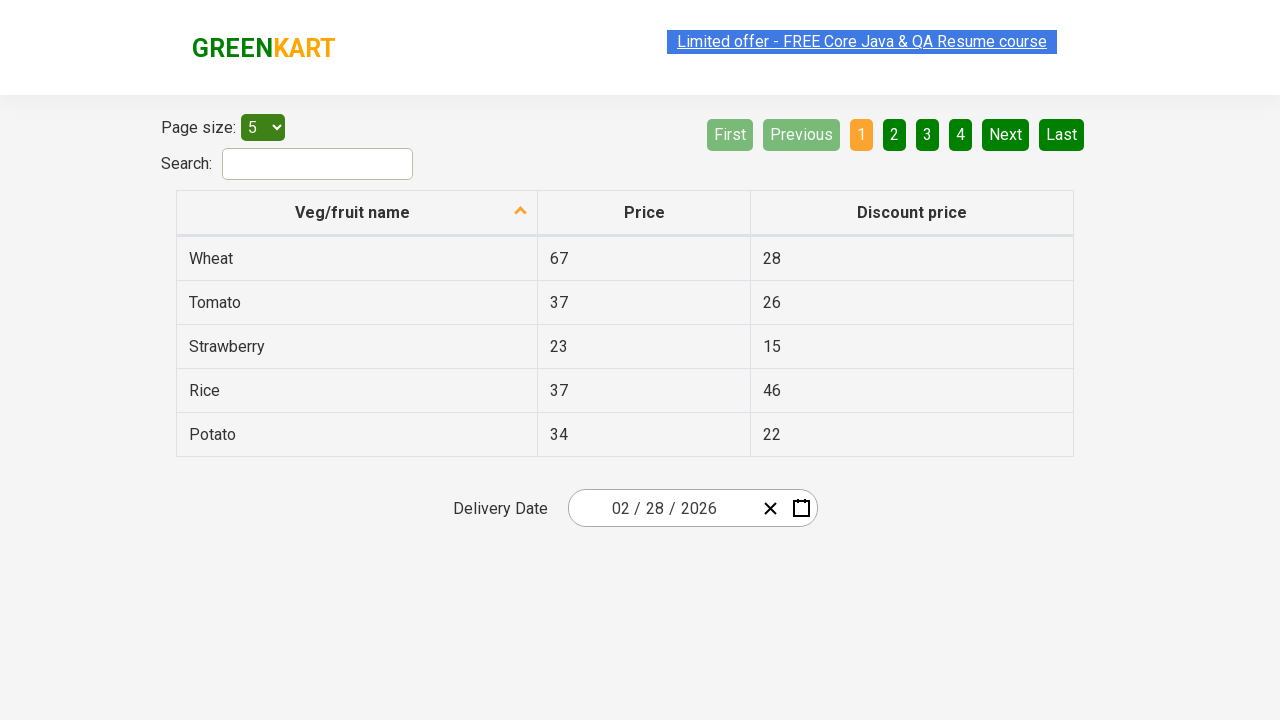

Clicked the Veg/fruit name column header to sort alphabetically at (357, 213) on xpath=//span[text()='Veg/fruit name']//parent::th
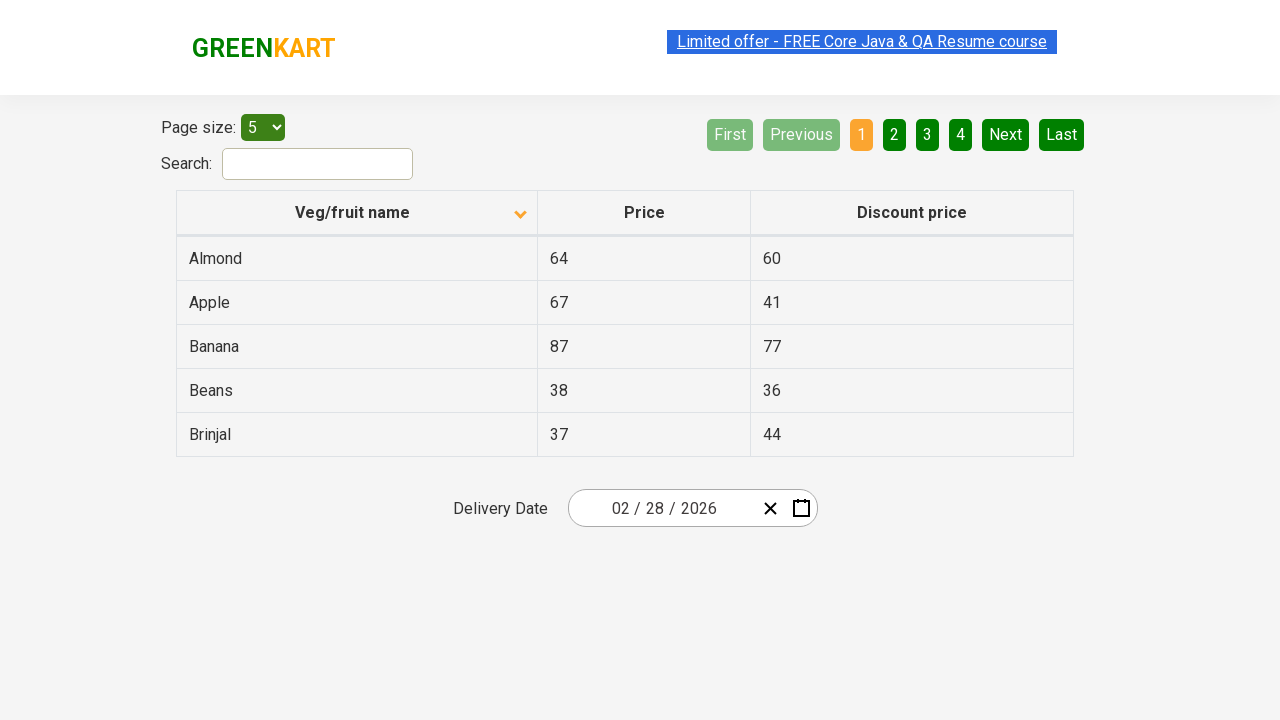

Waited for table rows to be visible after sorting
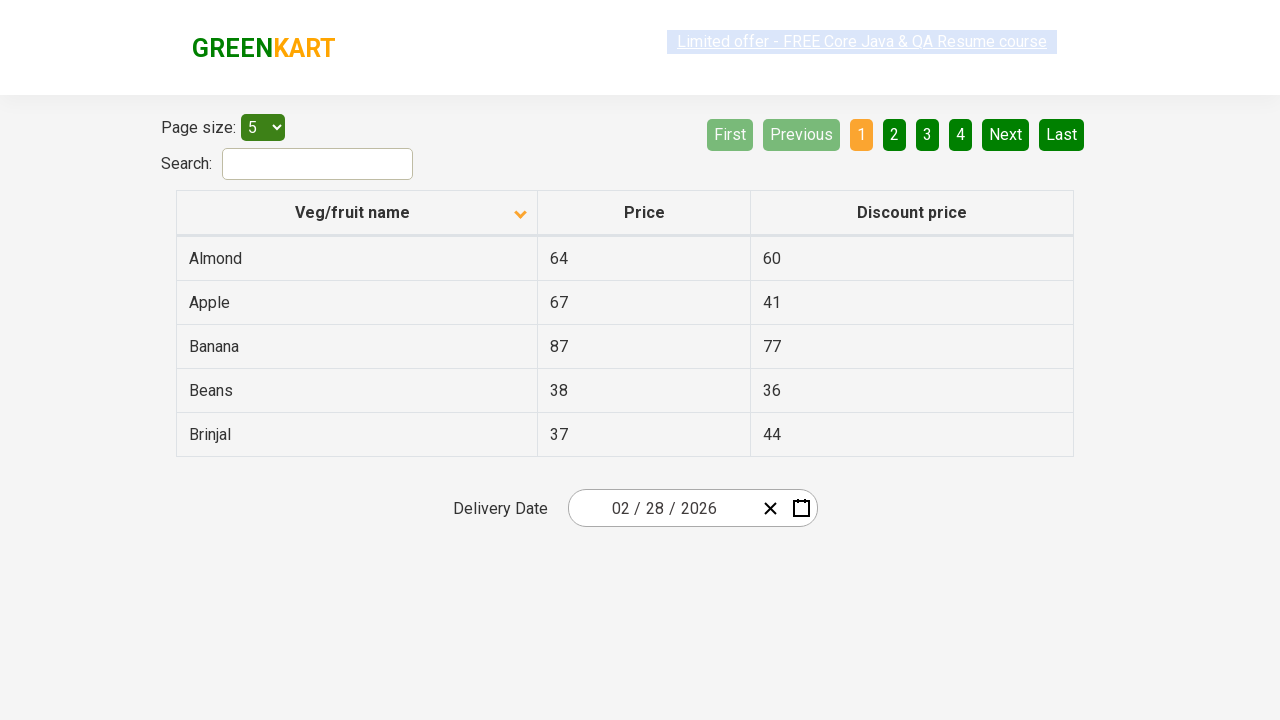

Retrieved 5 vegetable names from the first column
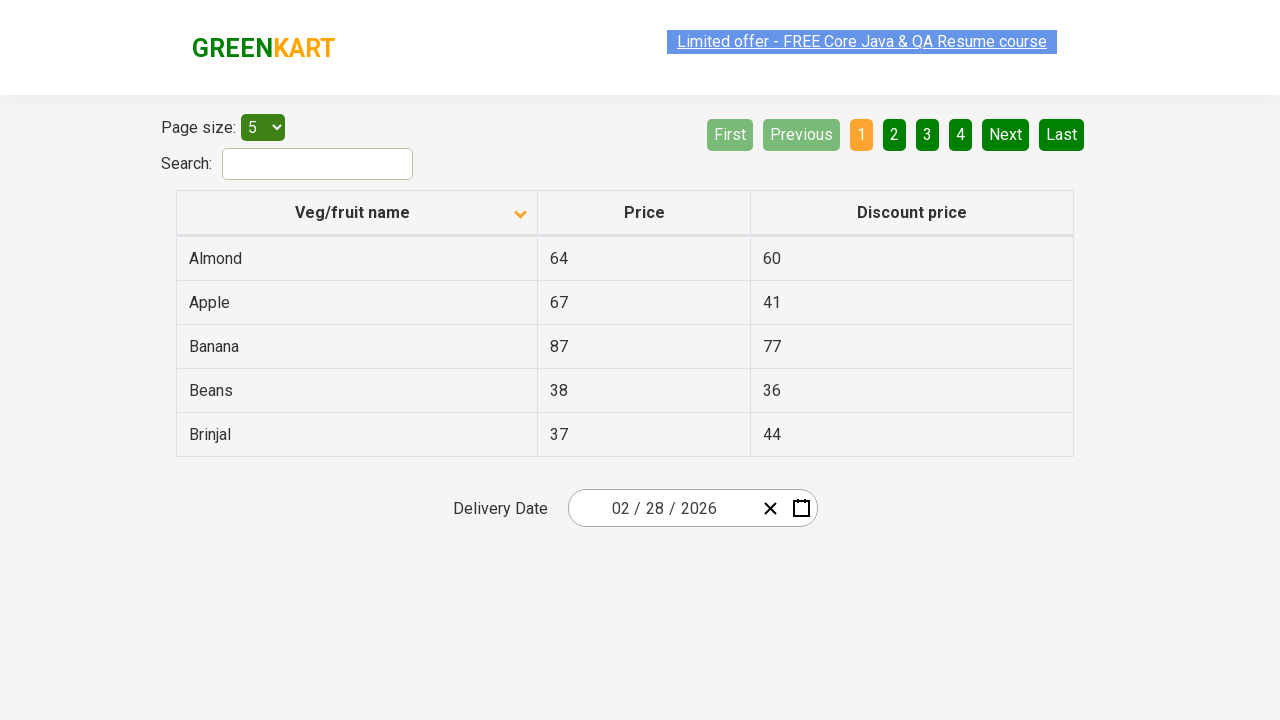

Verified that the vegetable list is sorted alphabetically
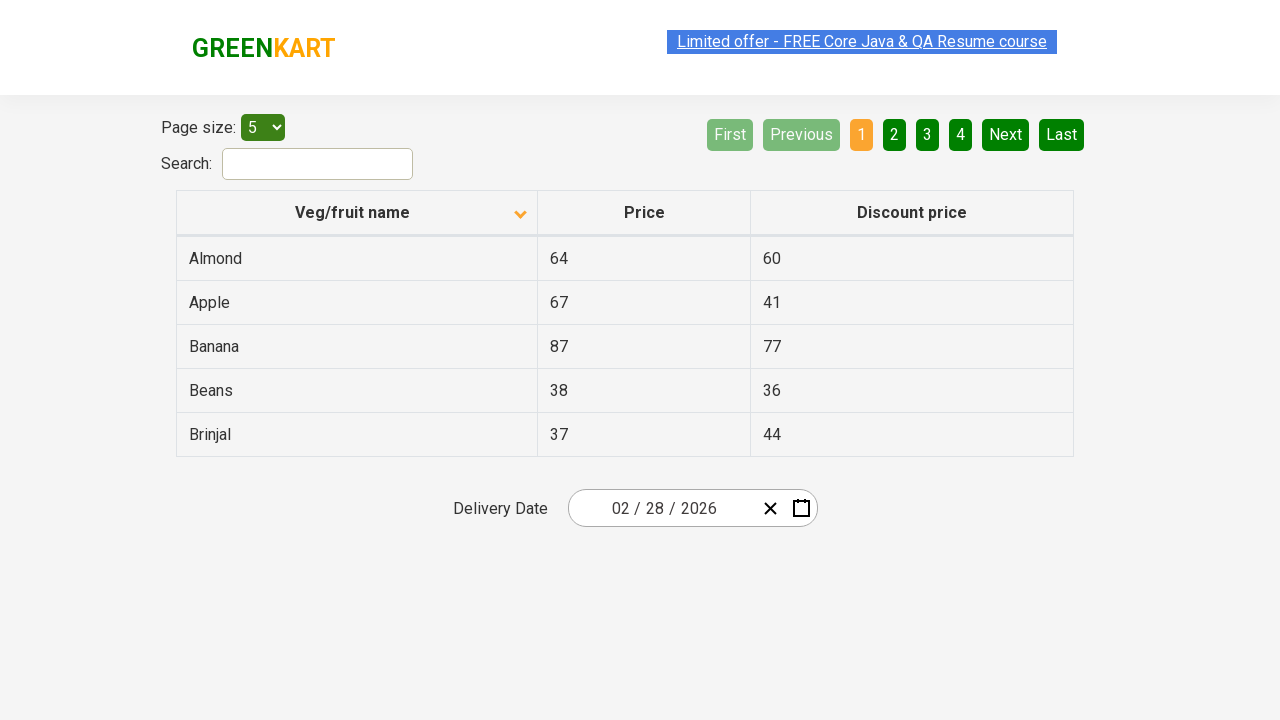

Found and waited for 'Beans' element to be visible
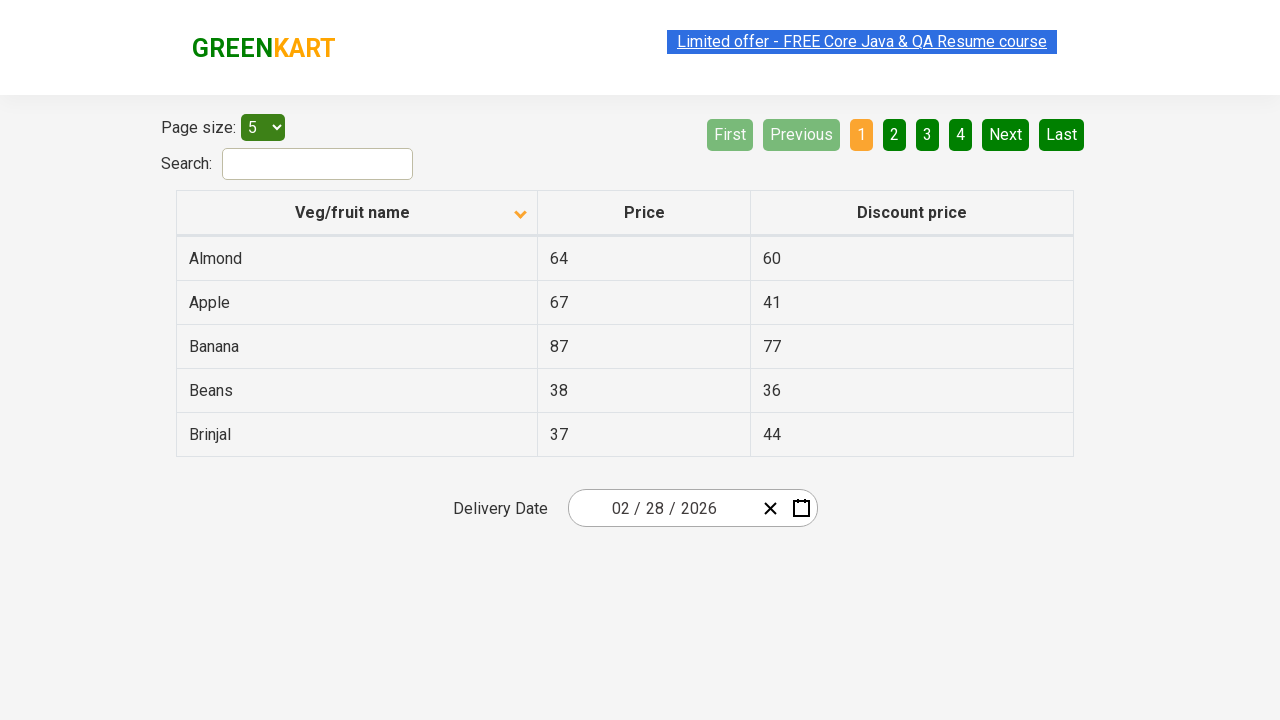

Retrieved the price of Beans: 38
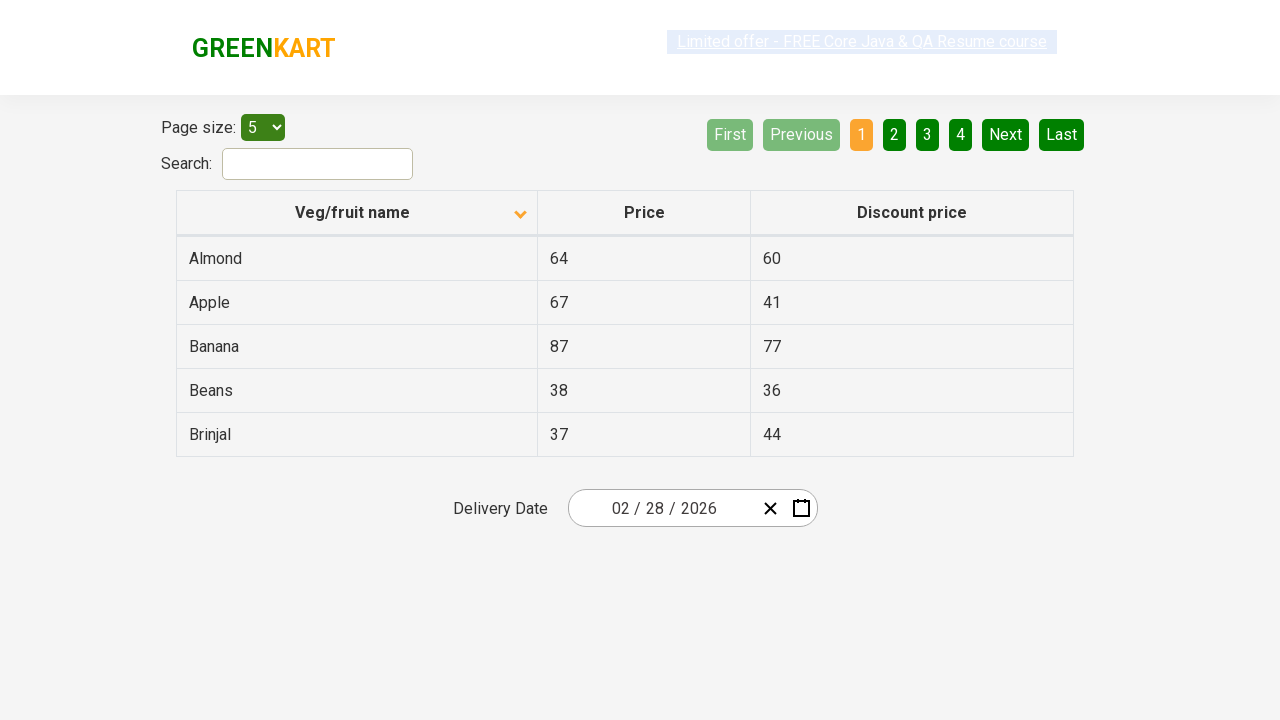

Clicked the Next pagination button at (1006, 134) on a[aria-label='Next']
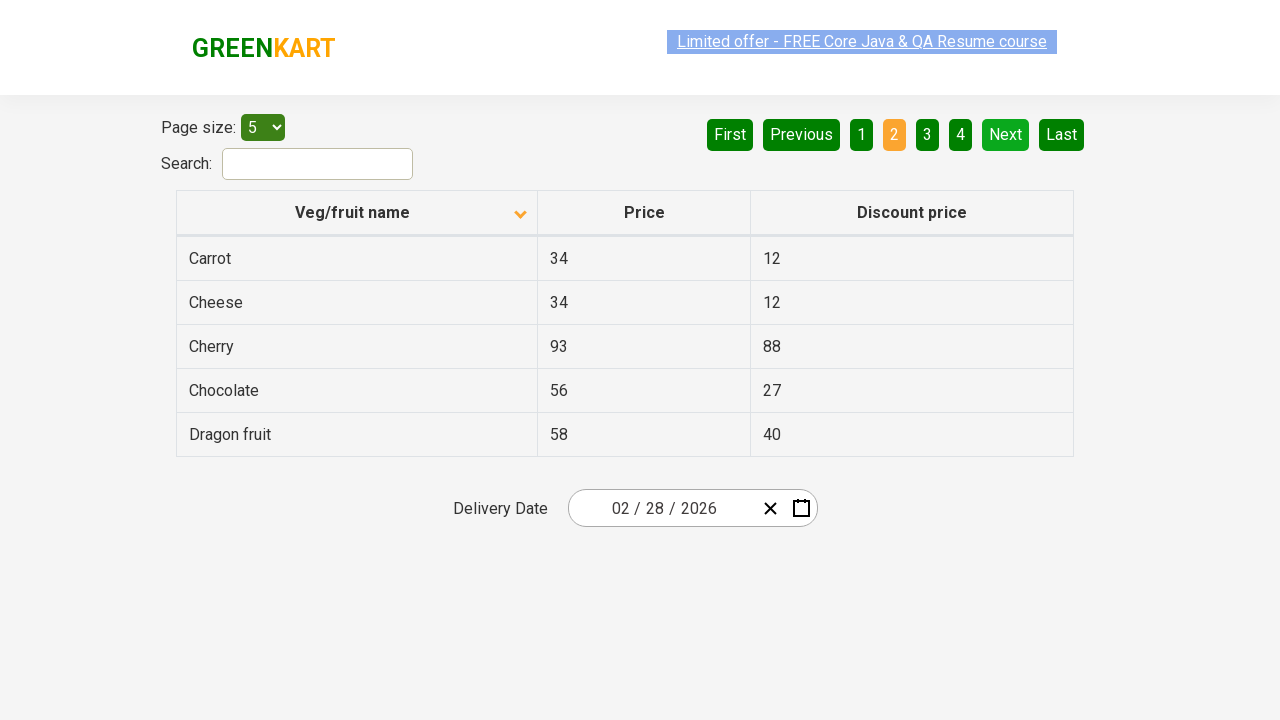

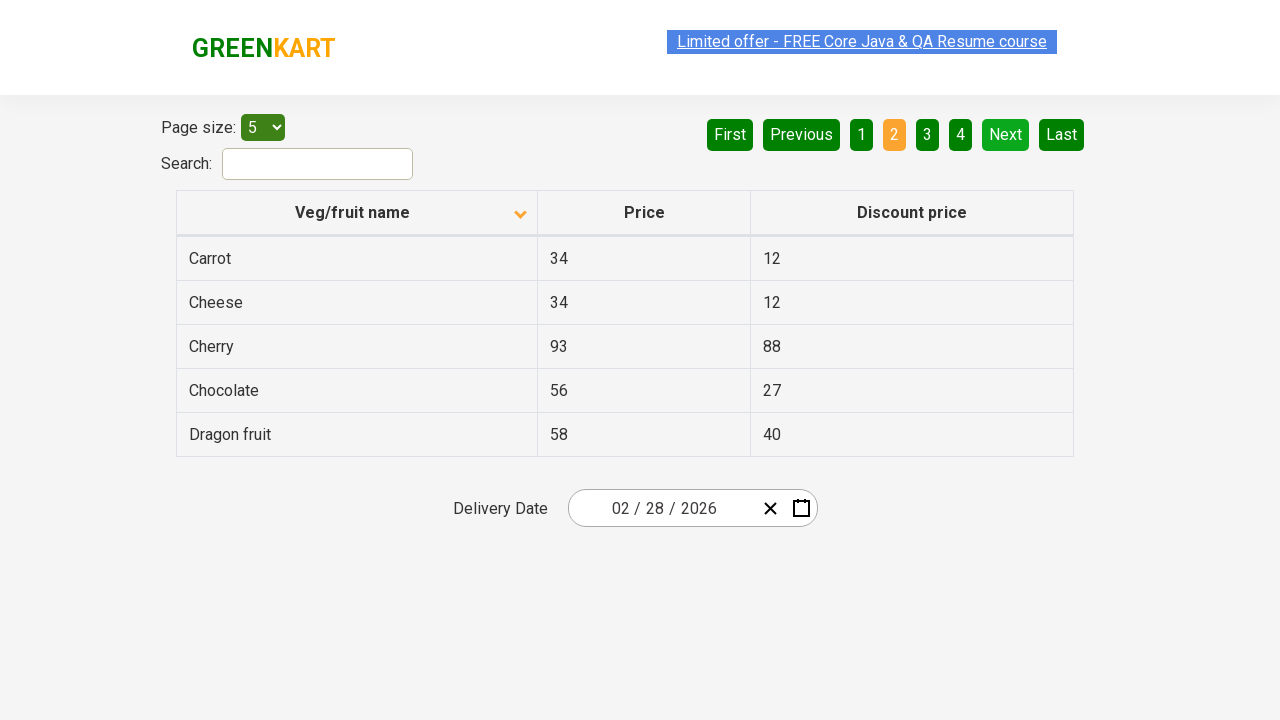